Tests that new todo items are appended to the bottom of the list and displays correct count

Starting URL: https://demo.playwright.dev/todomvc

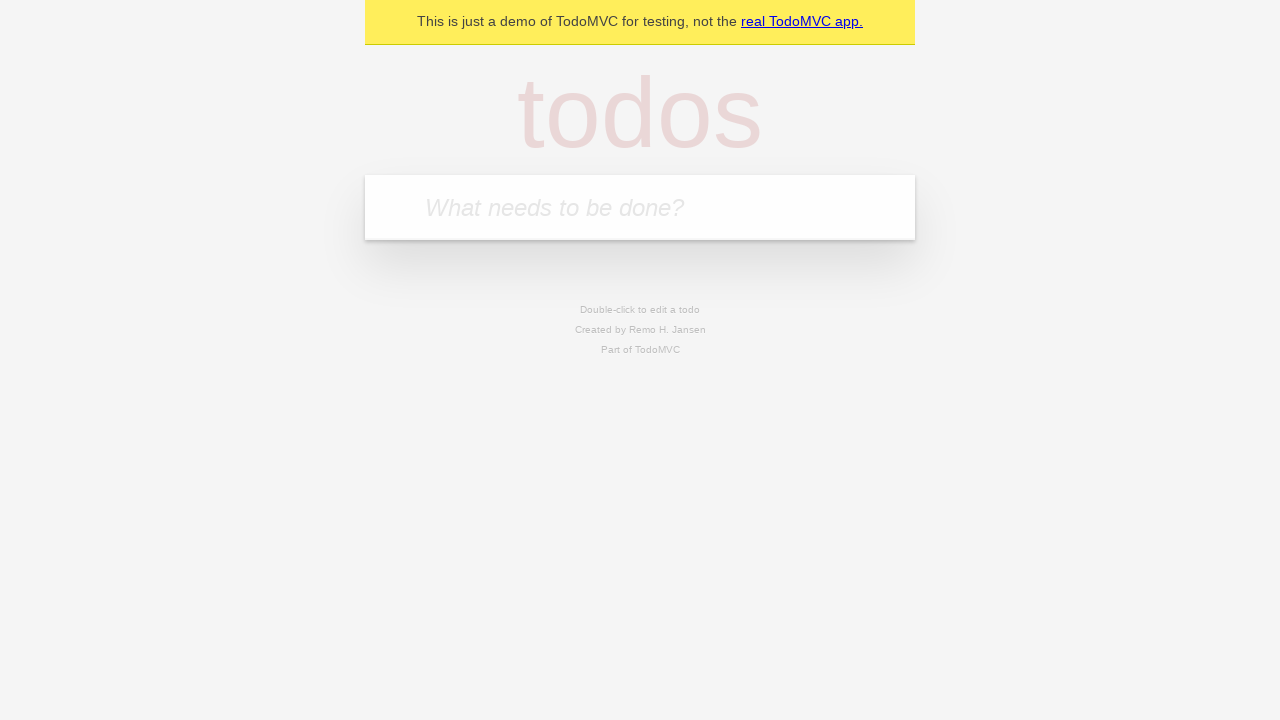

Filled todo input with 'buy some cheese' on internal:attr=[placeholder="What needs to be done?"i]
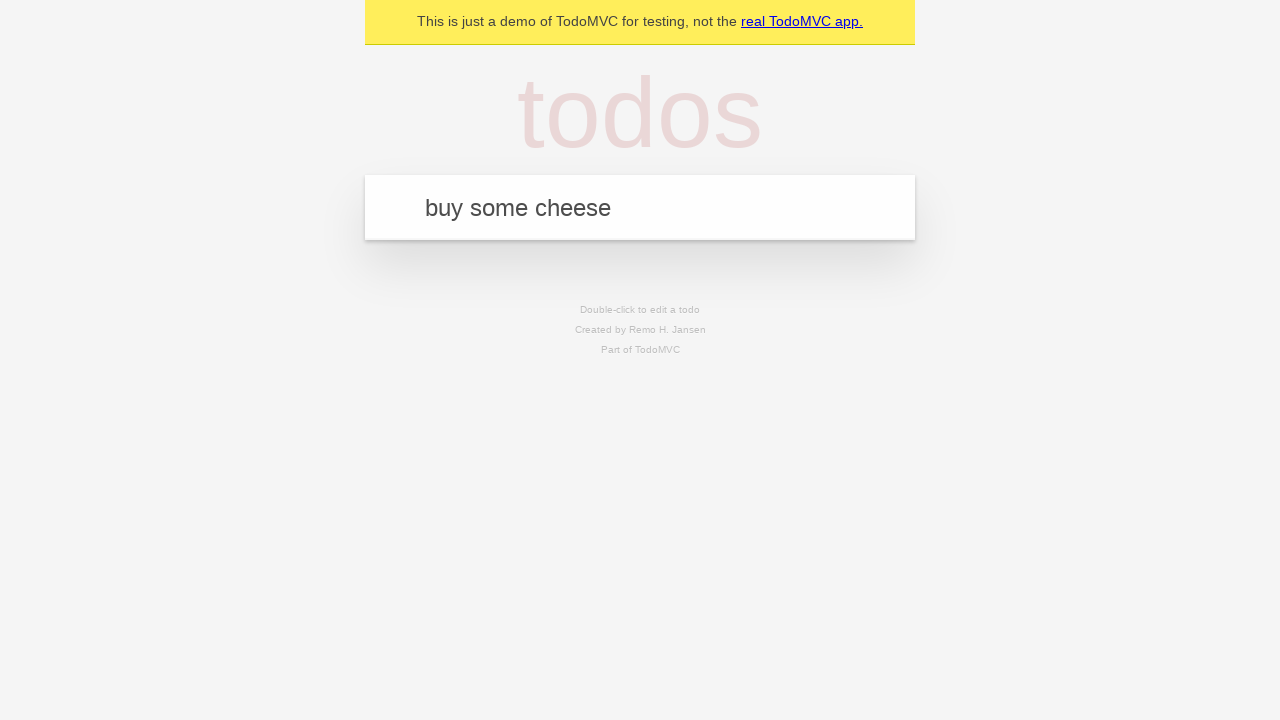

Pressed Enter to add first todo item on internal:attr=[placeholder="What needs to be done?"i]
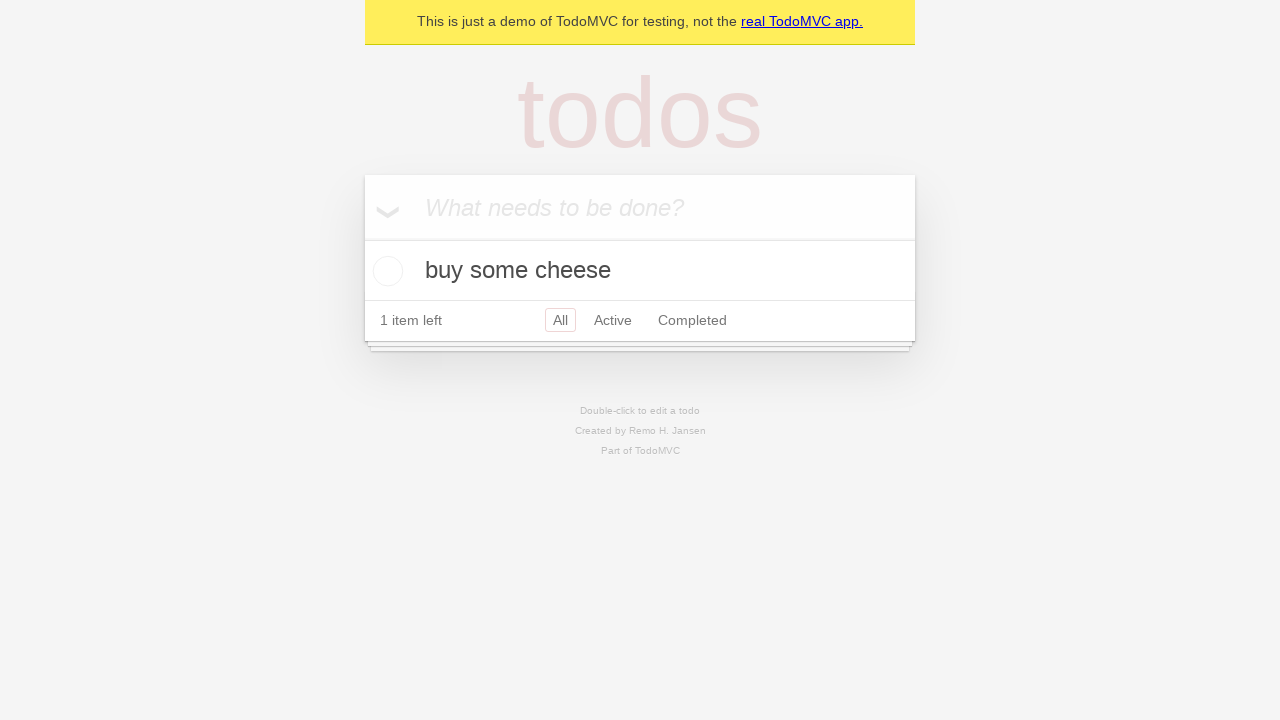

Filled todo input with 'feed the cat' on internal:attr=[placeholder="What needs to be done?"i]
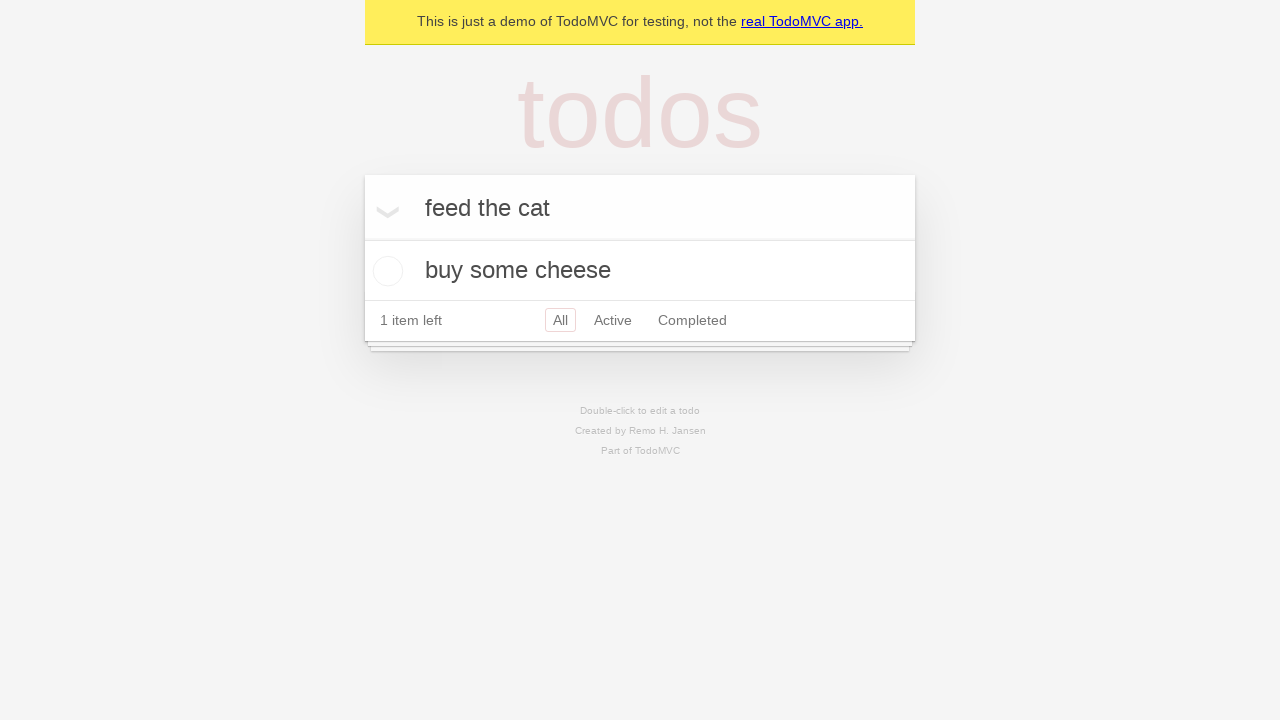

Pressed Enter to add second todo item on internal:attr=[placeholder="What needs to be done?"i]
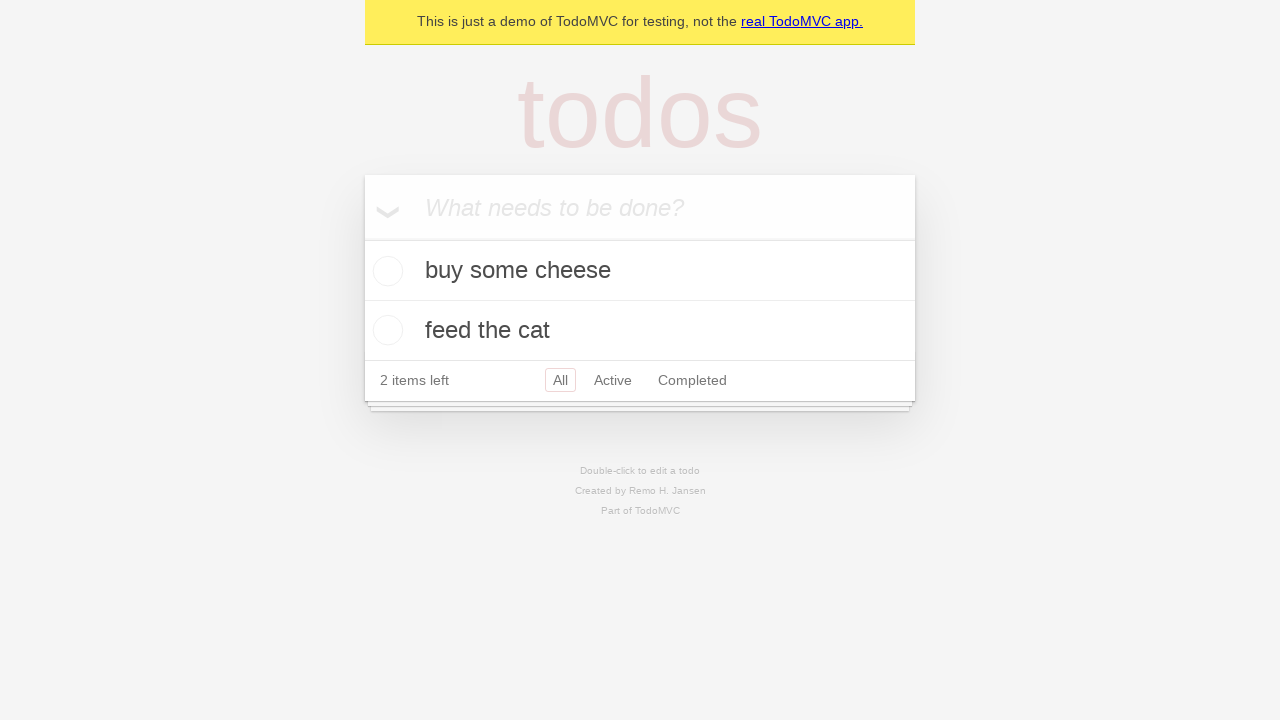

Filled todo input with 'book a doctors appointment' on internal:attr=[placeholder="What needs to be done?"i]
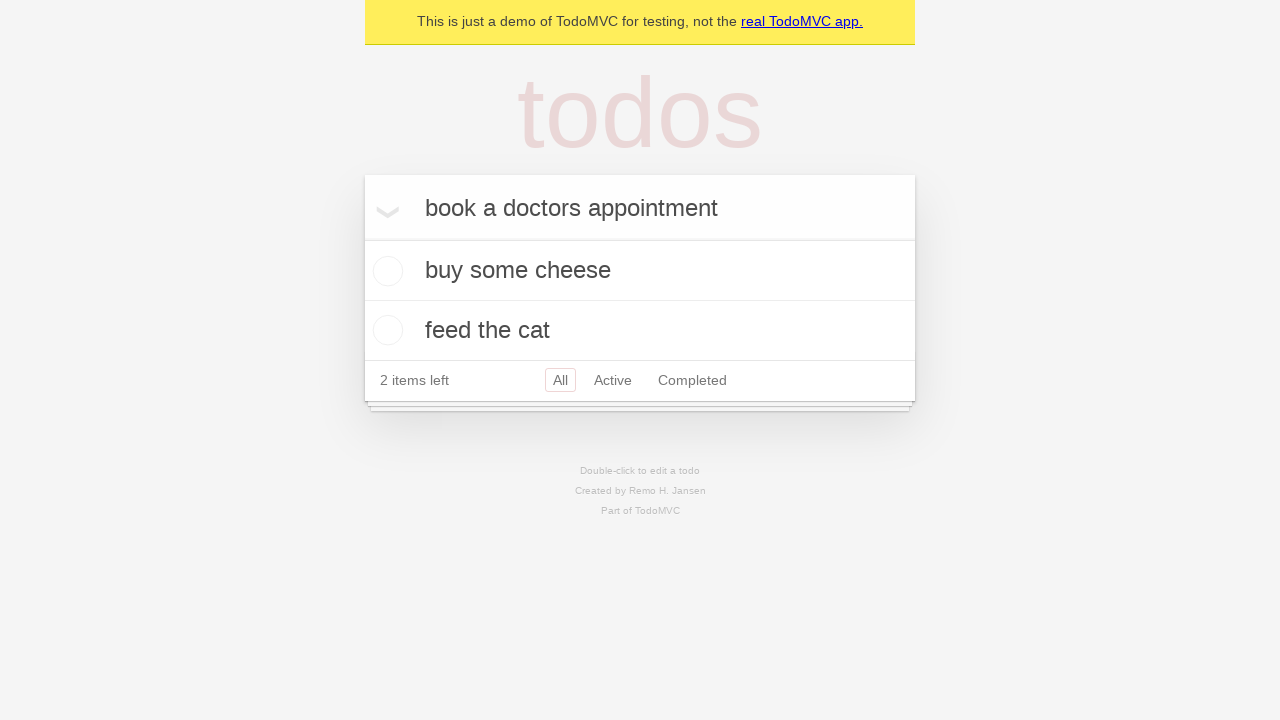

Pressed Enter to add third todo item on internal:attr=[placeholder="What needs to be done?"i]
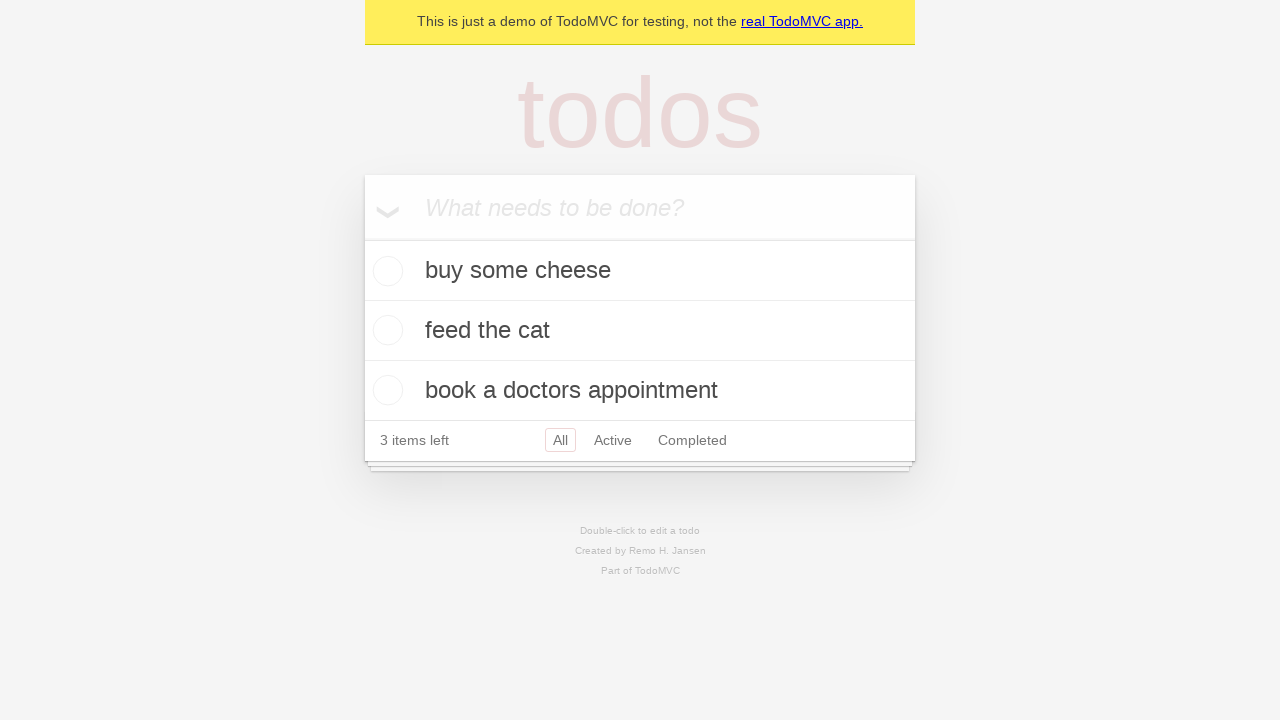

Verified todo count element is visible showing 3 items
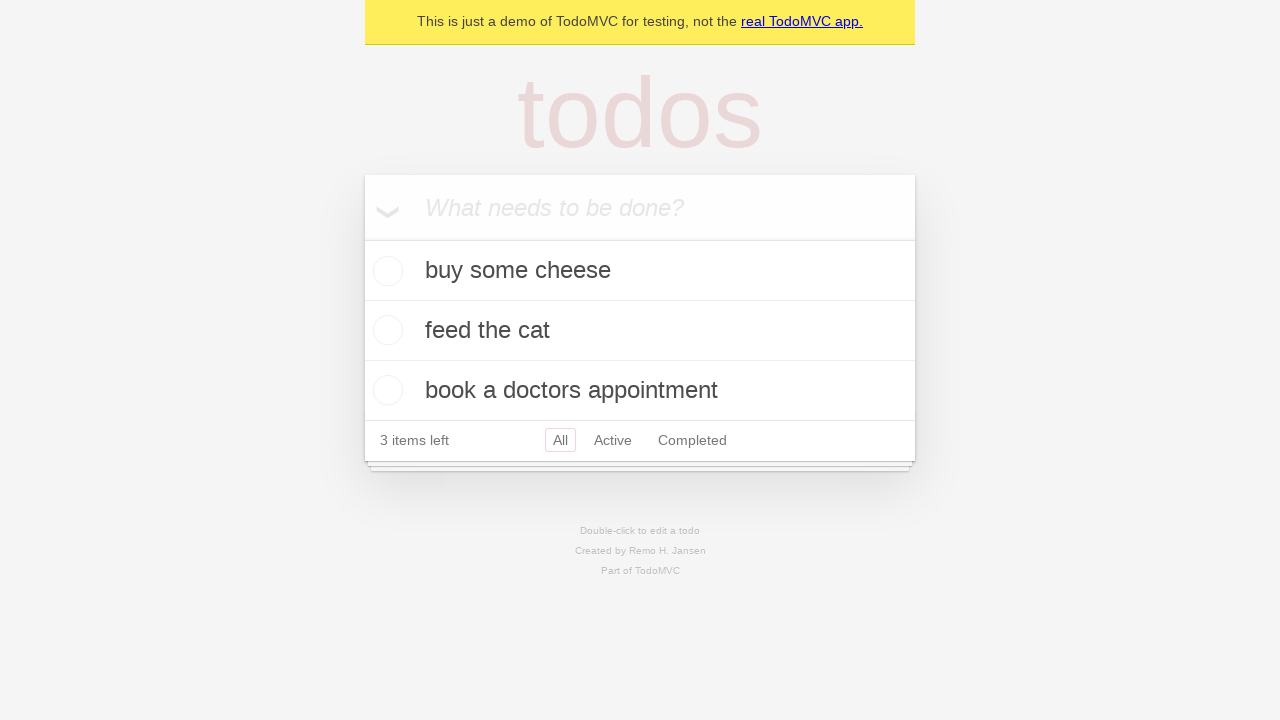

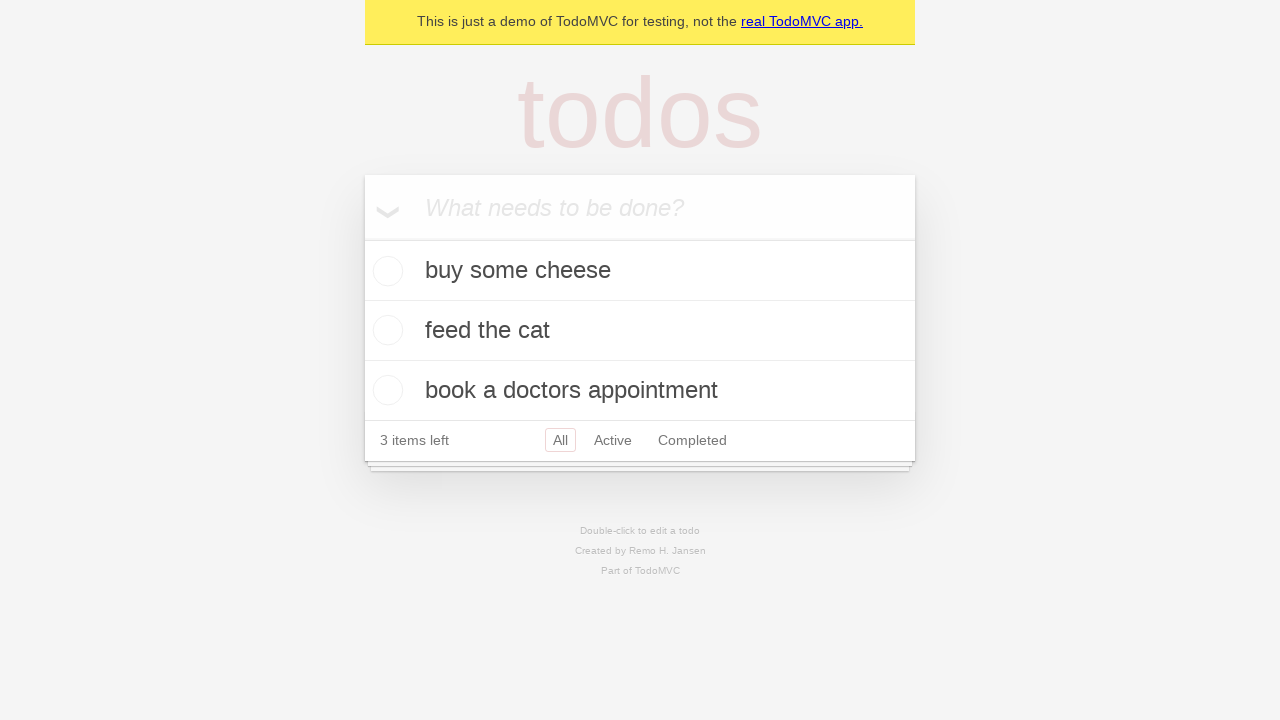